Opens the 21vek.by website and checks that browser console logs do not contain severe errors

Starting URL: https://www.21vek.by/

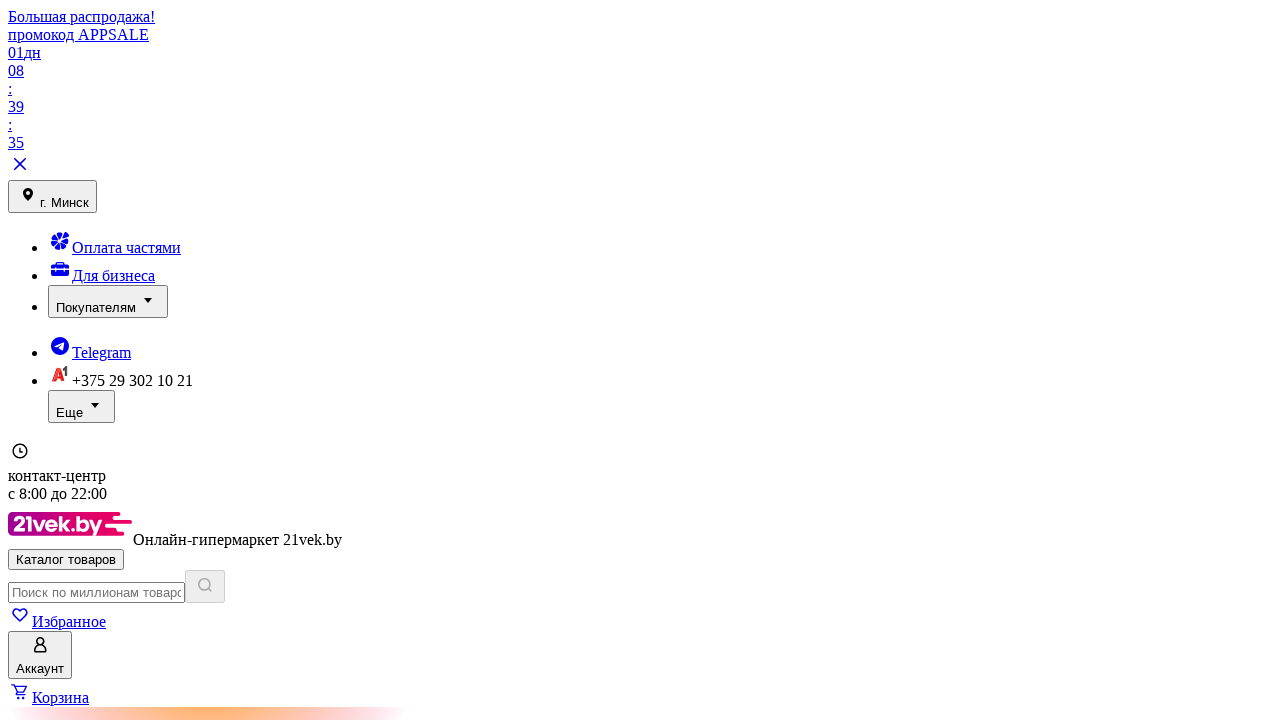

Set up console message handler to capture all browser console logs
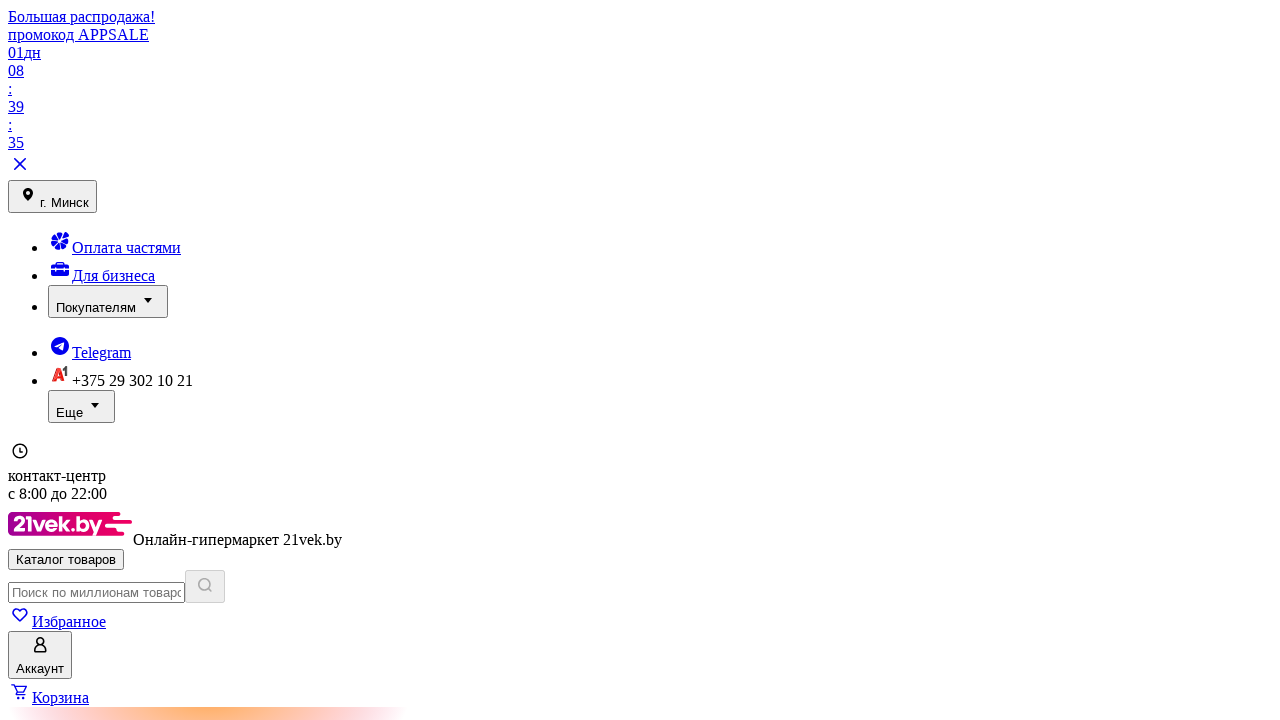

Navigated to https://www.21vek.by/
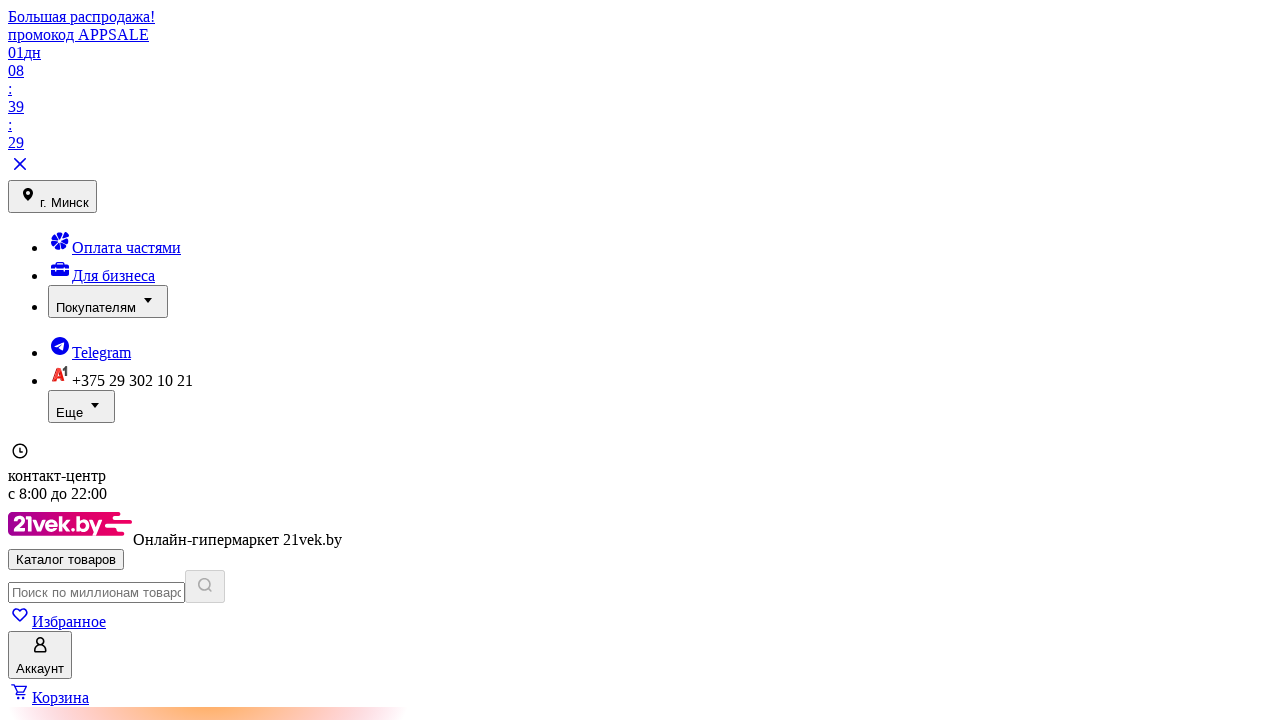

Page fully loaded (load state reached)
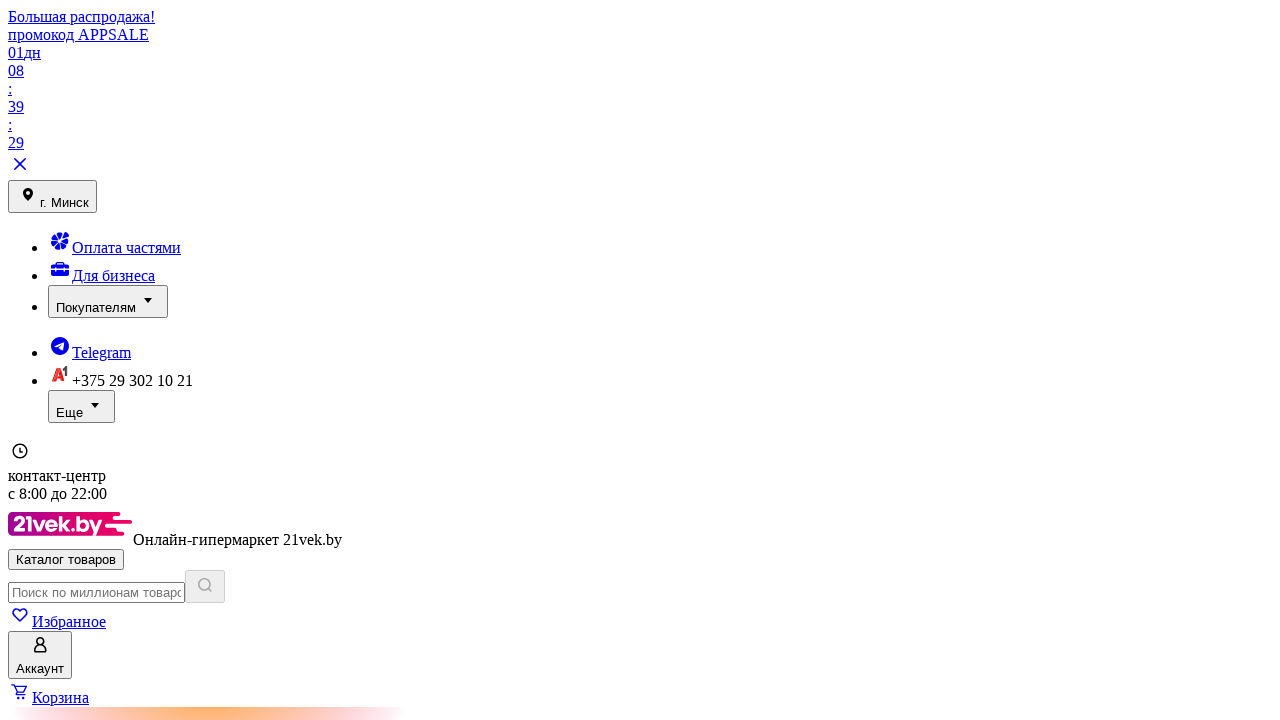

Verified console logs - captured 12 messages
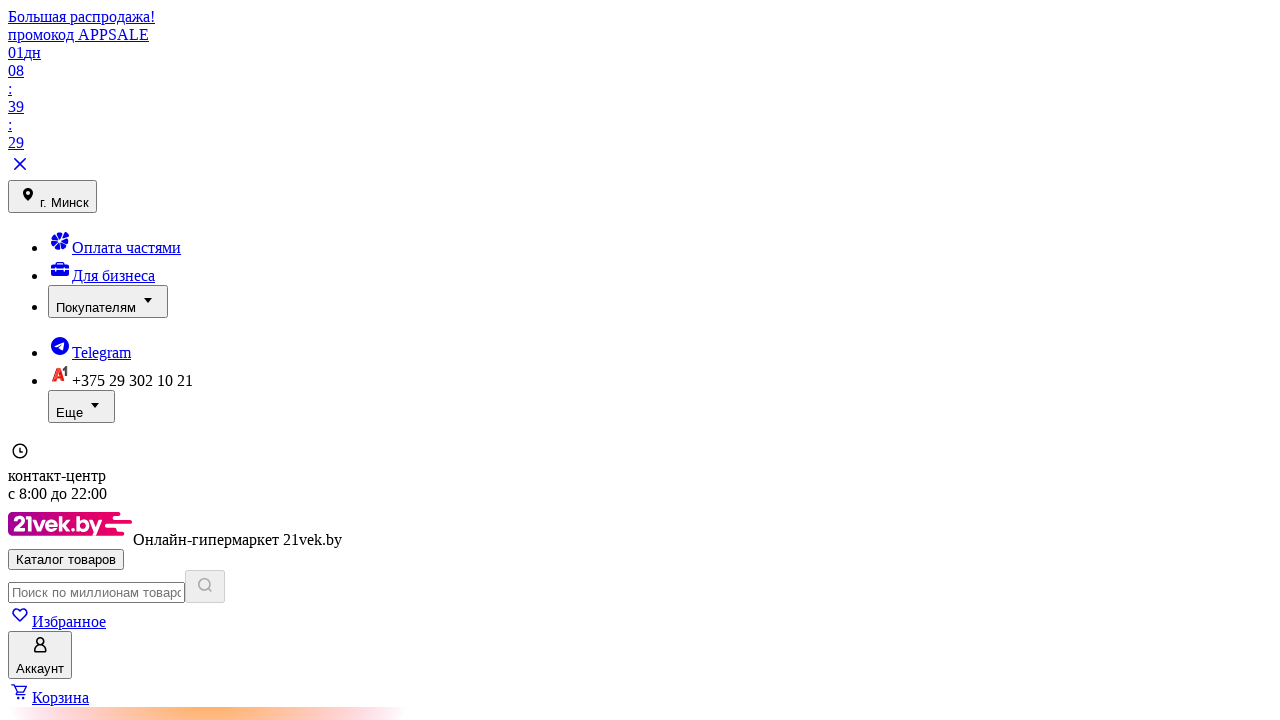

Assertion passed: No SEVERE errors found in console logs
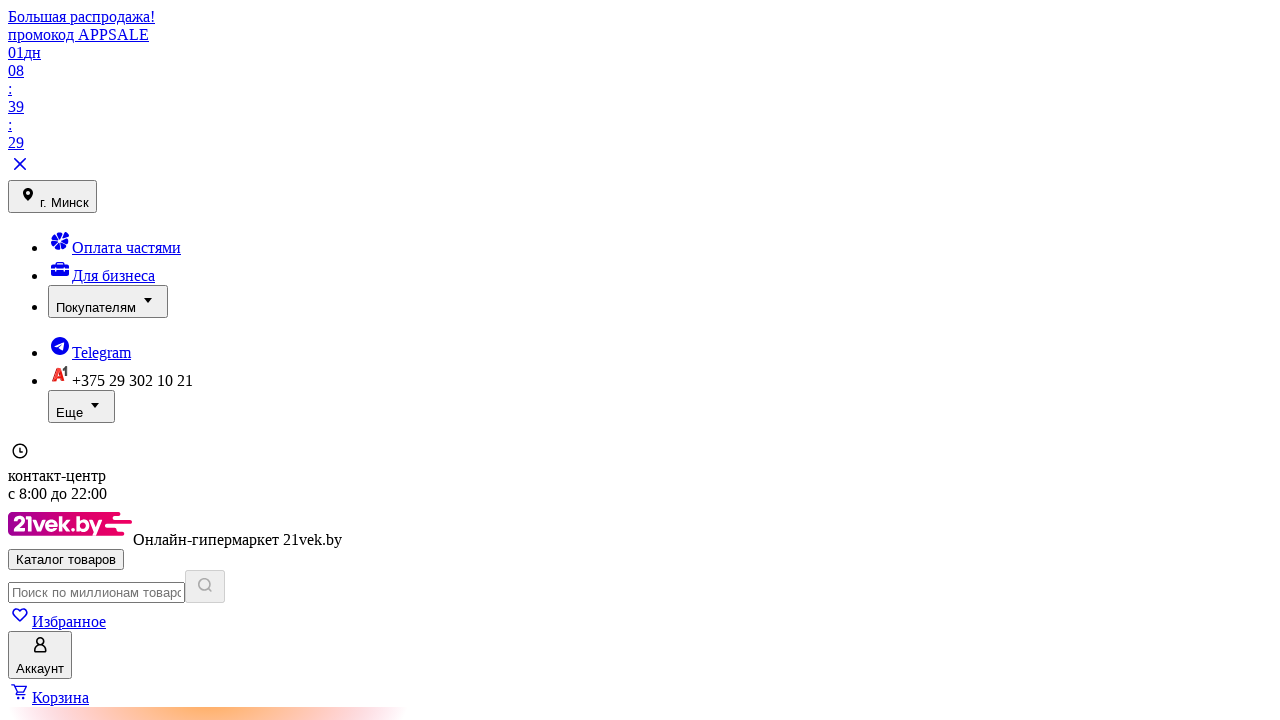

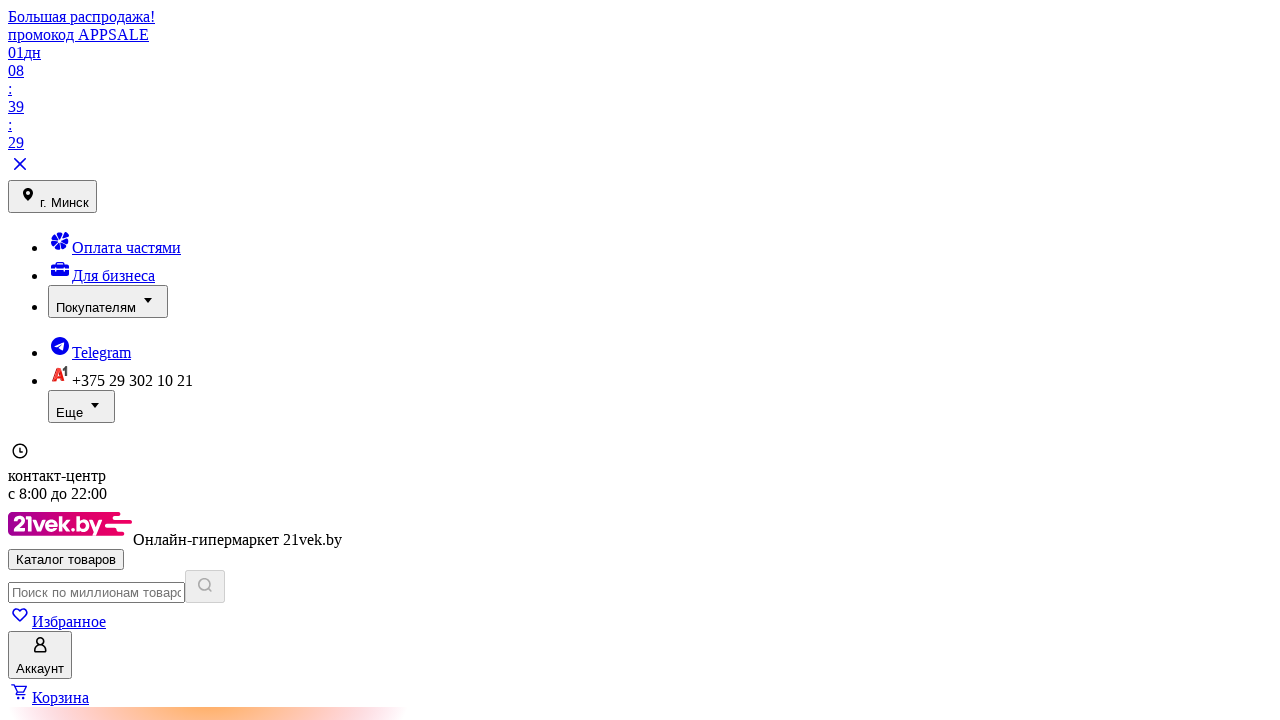